Navigates to OrangeHRM contact sales page and locates form fields for name, phone, and email

Starting URL: https://www.orangehrm.com/en/contact-sales/

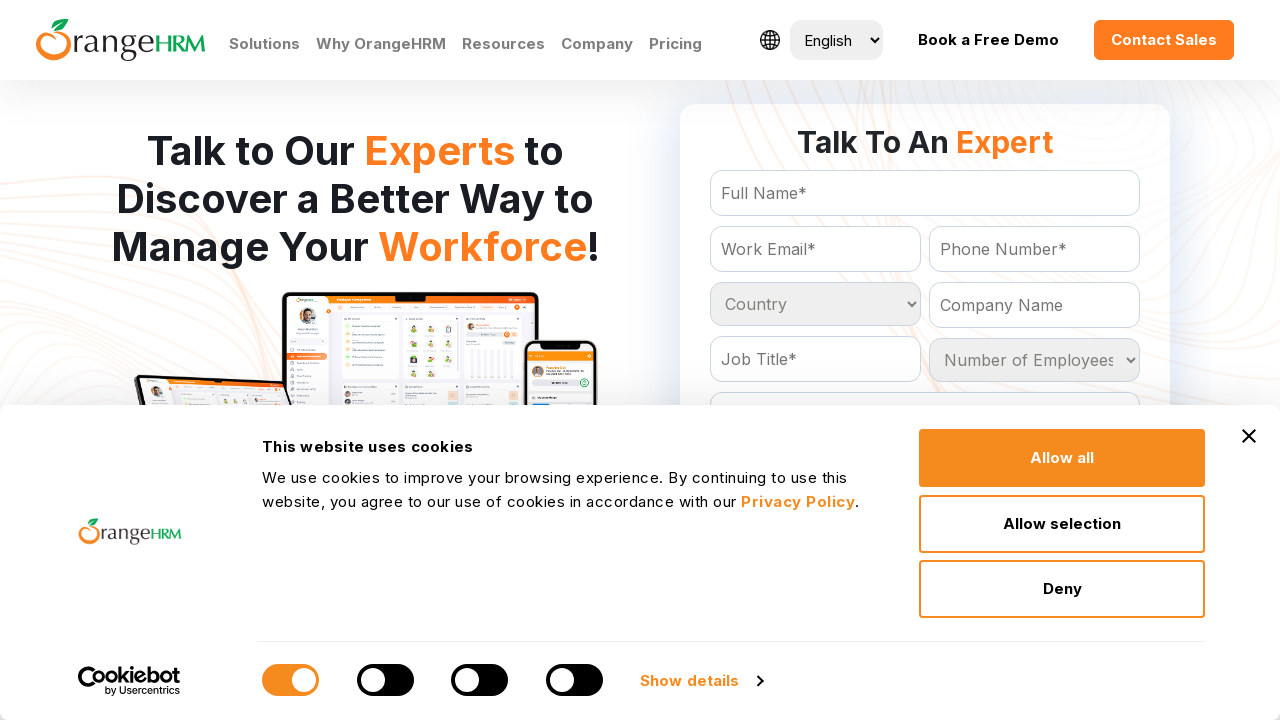

Navigated to OrangeHRM contact sales page
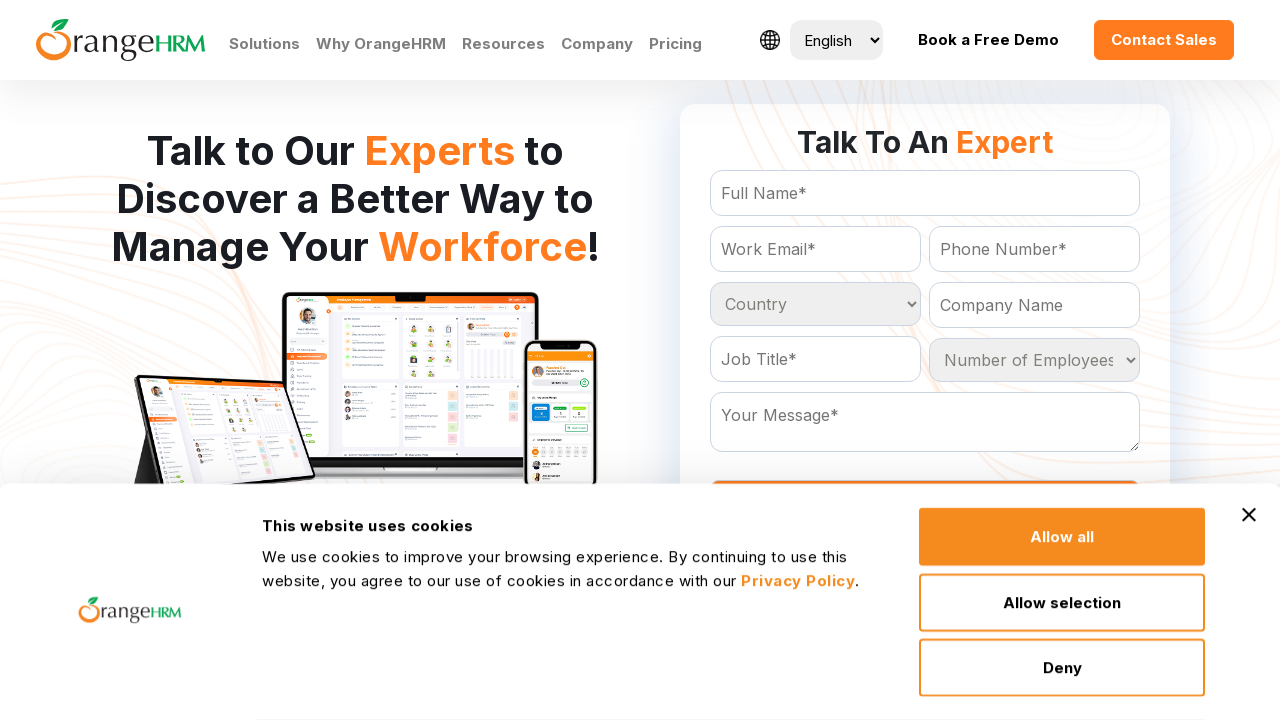

Full name form field is present
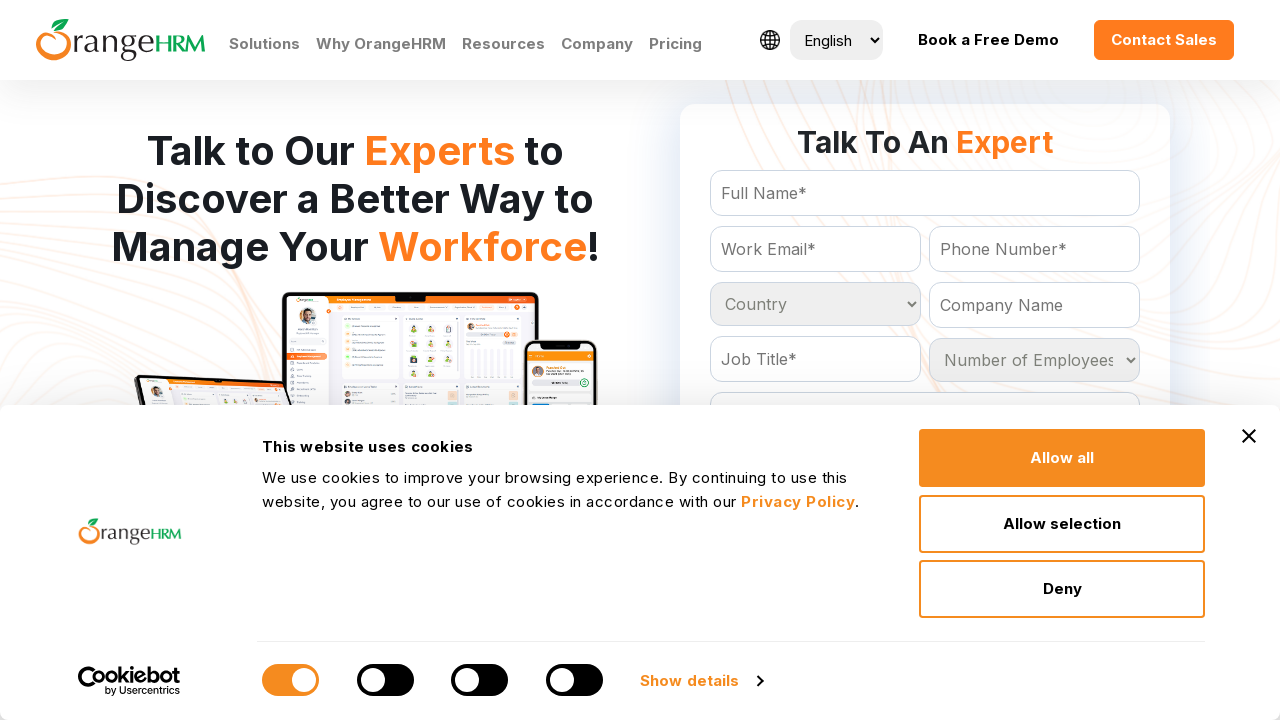

Phone contact form field is present
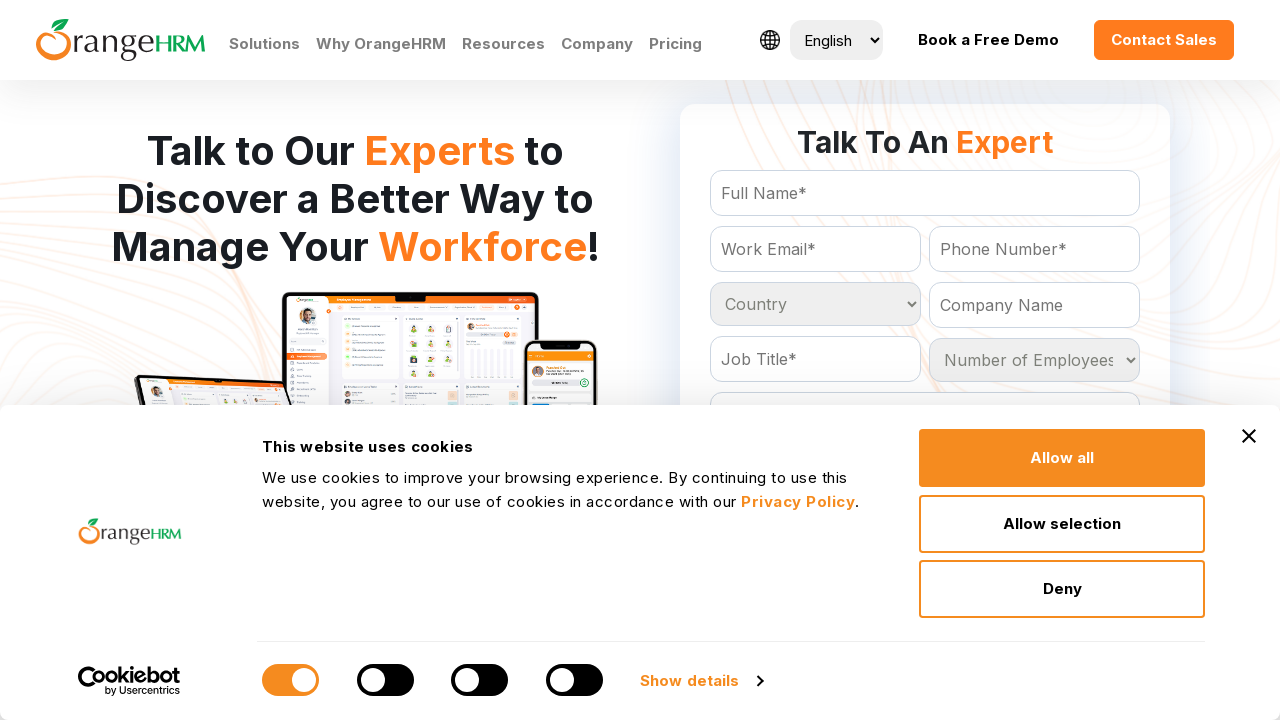

Email form field is present
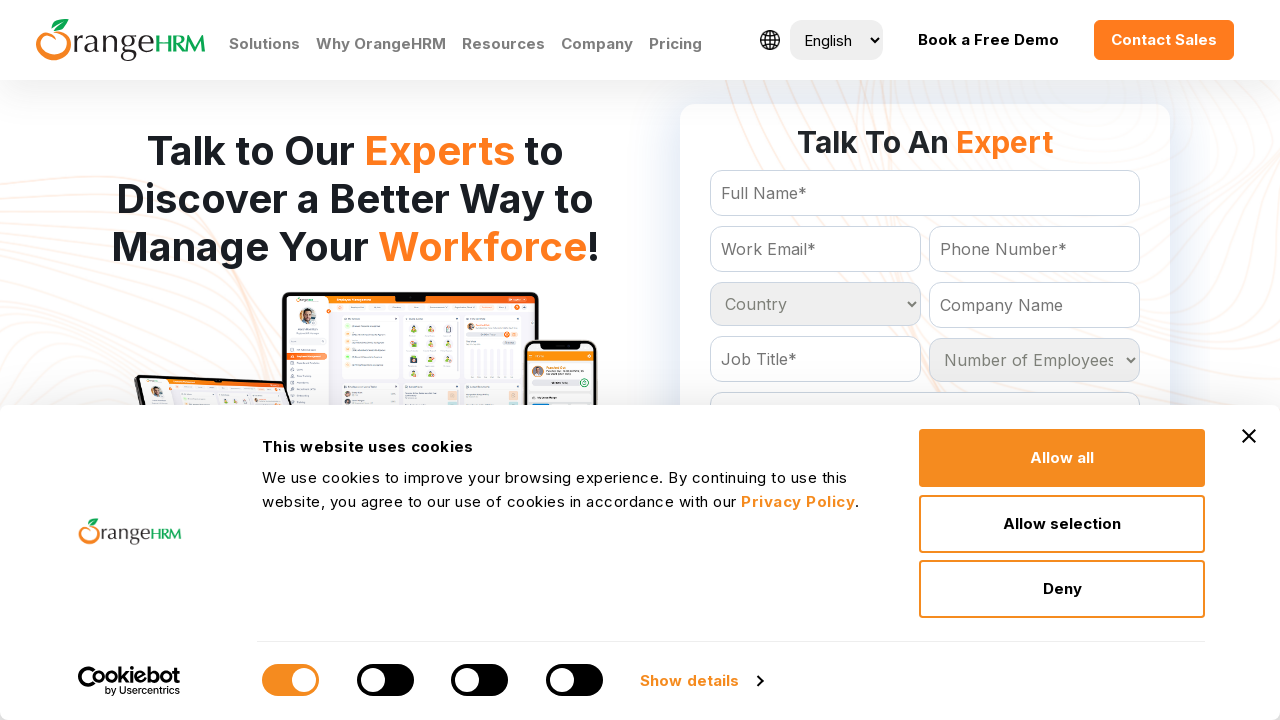

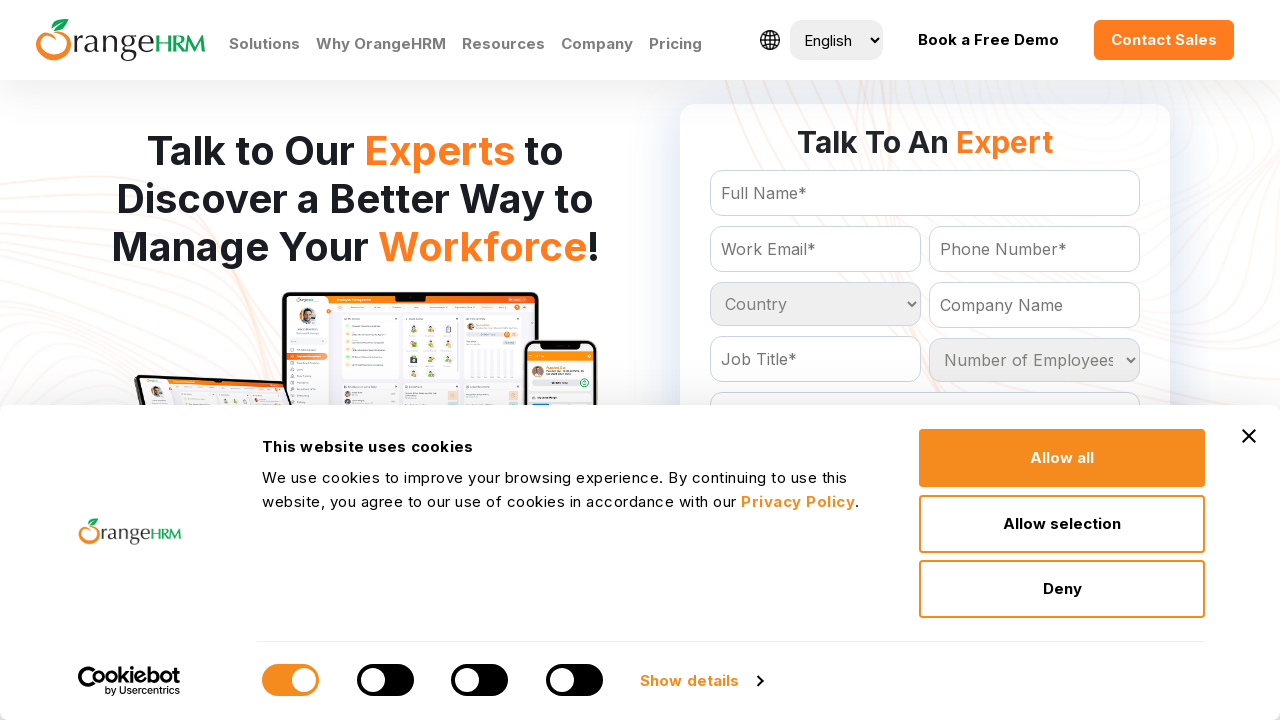